Tests axis-restricted drag-and-drop by clicking the Axis Restricted tab and dragging elements constrained to X-axis and Y-axis only.

Starting URL: https://demoqa.com/dragabble

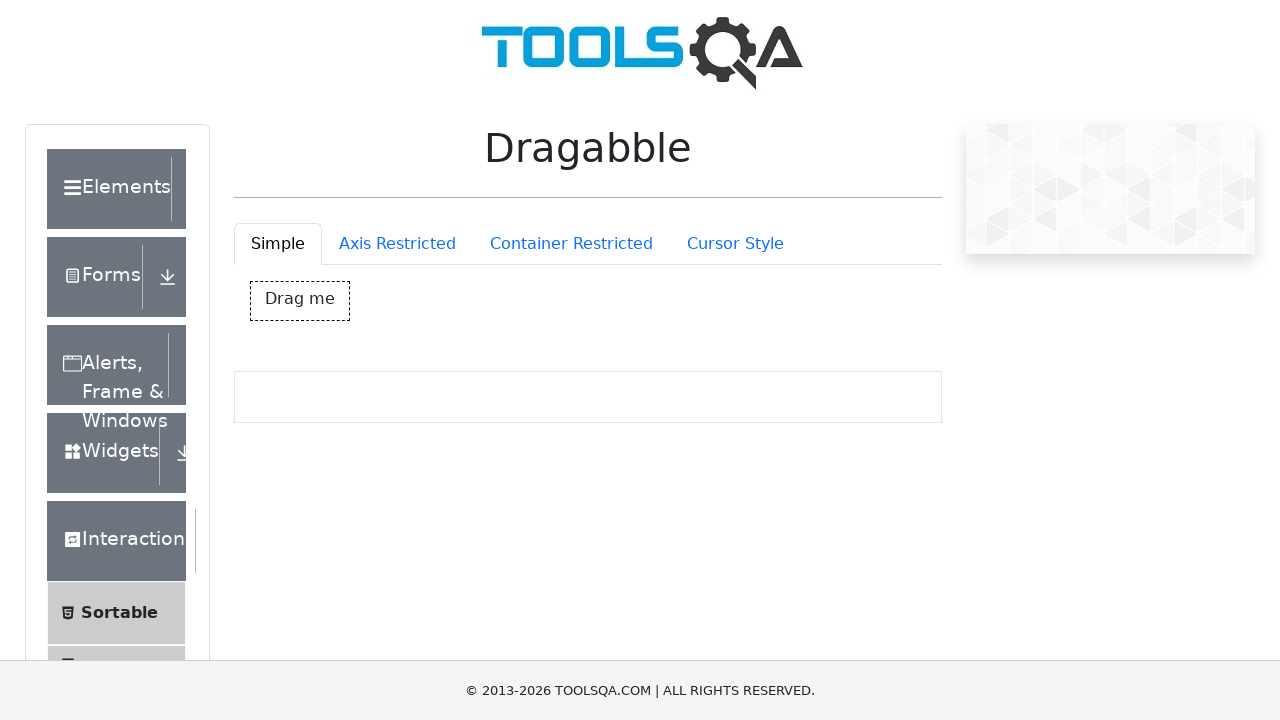

Clicked on Axis Restricted tab at (397, 244) on #draggableExample-tab-axisRestriction
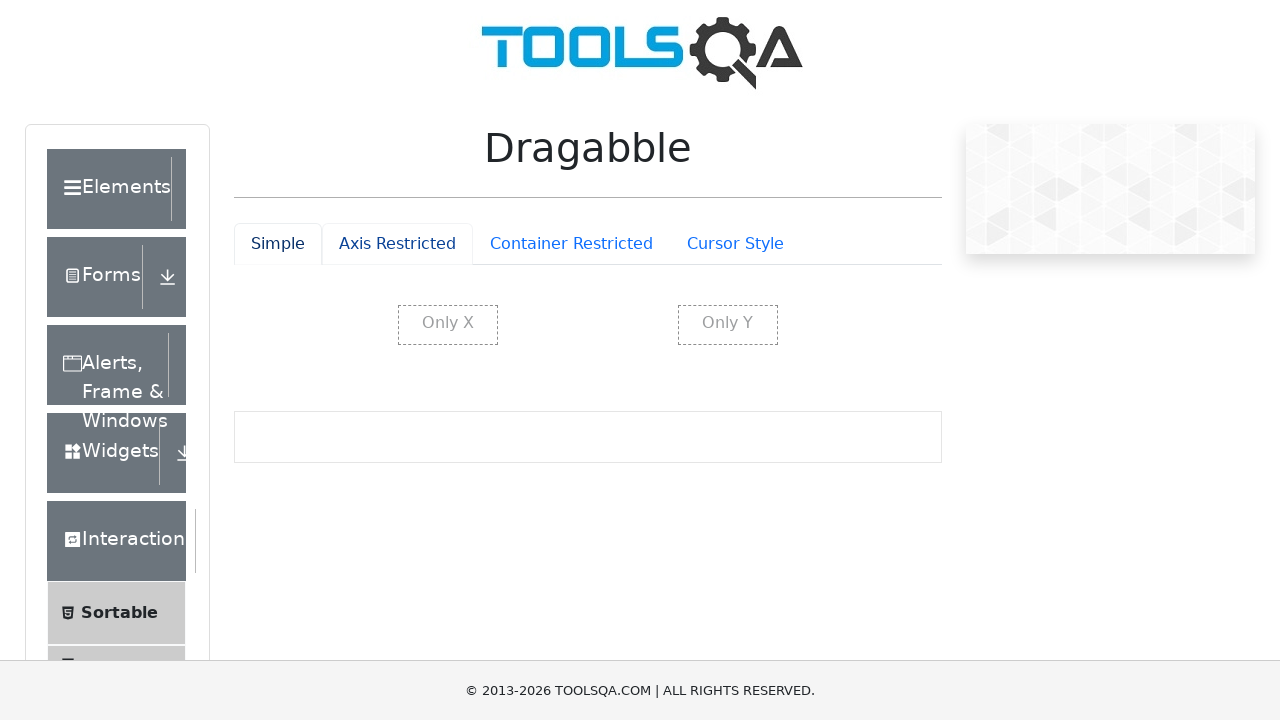

Tab content loaded with X-axis restricted element
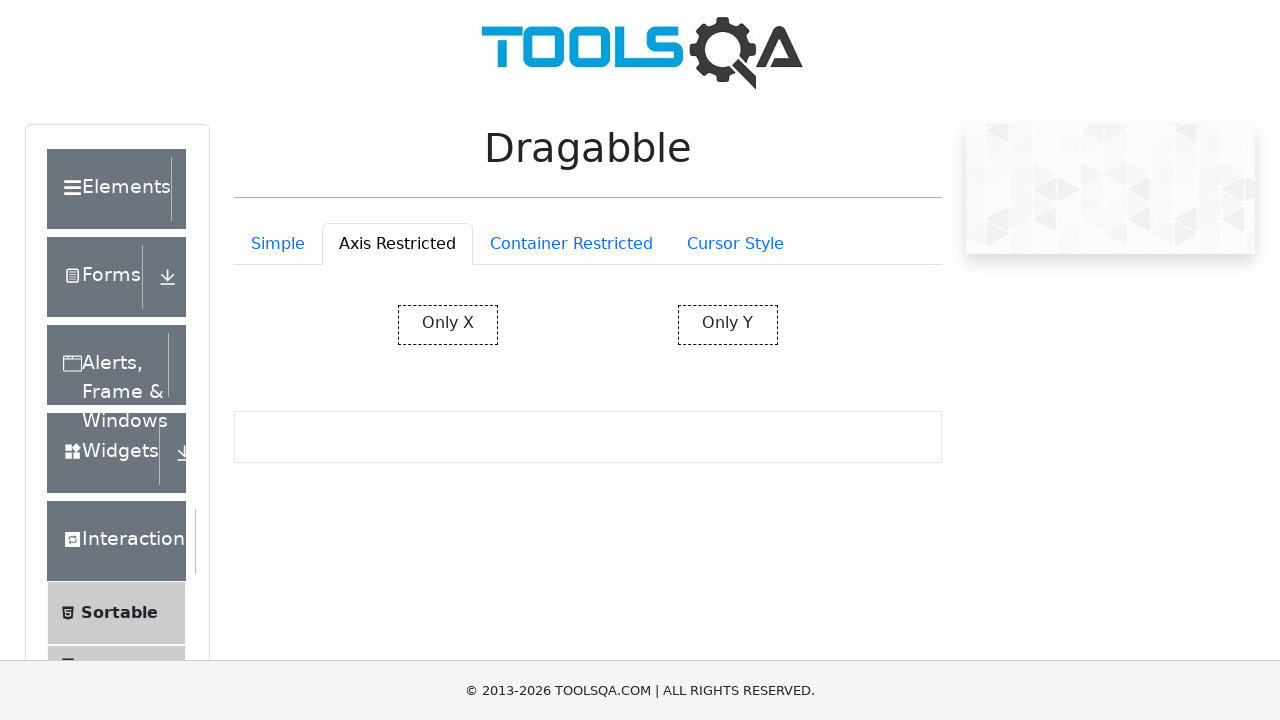

Located X-axis restricted draggable element
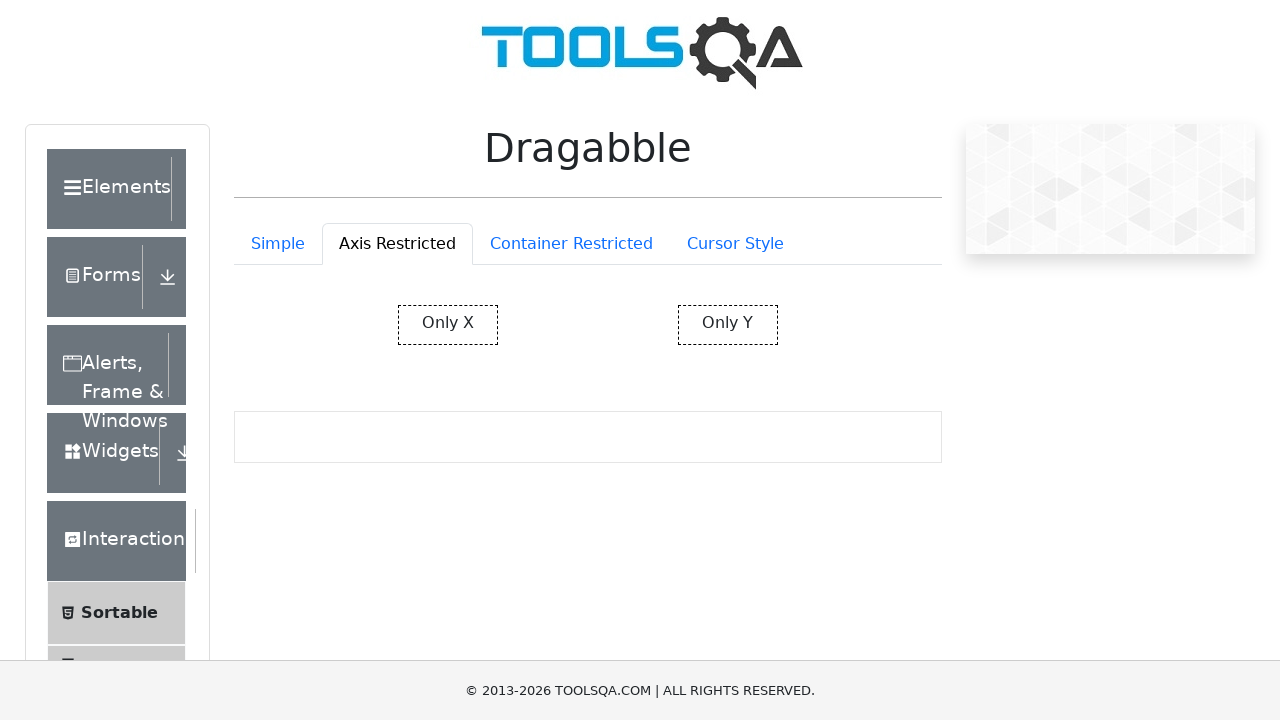

Retrieved bounding box of X-axis restricted element
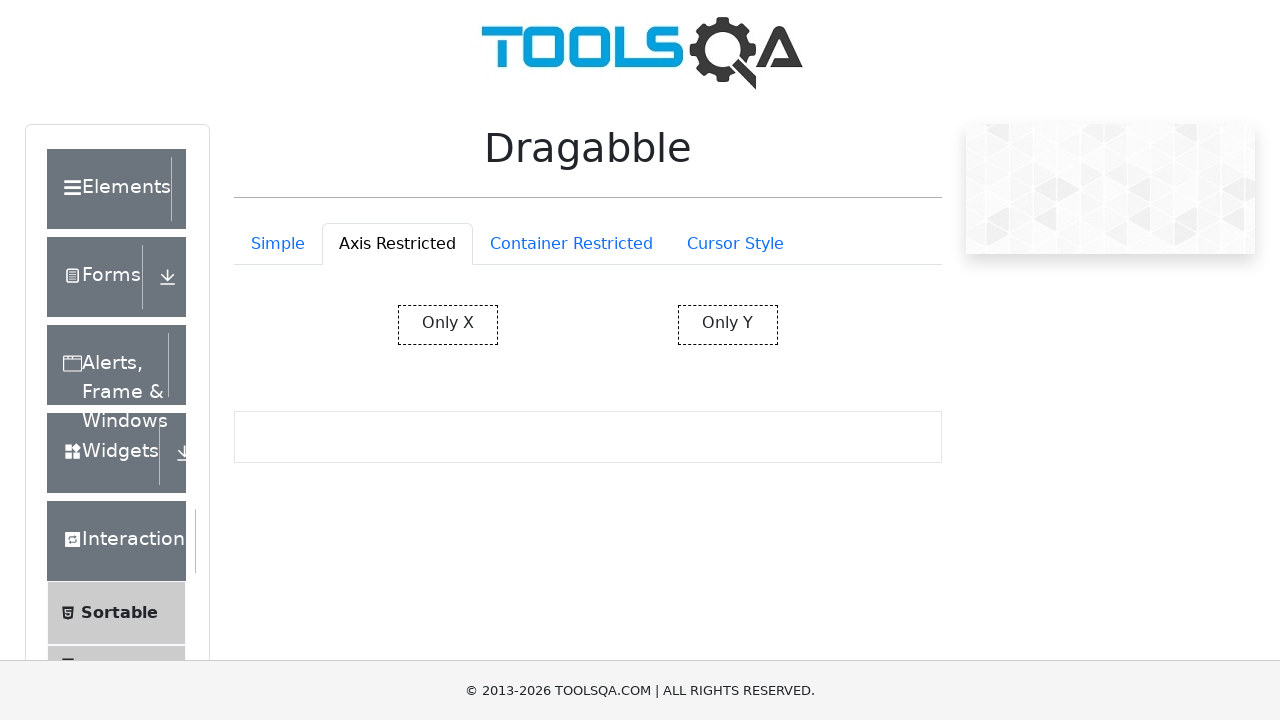

Moved mouse to center of X-axis restricted element at (448, 325)
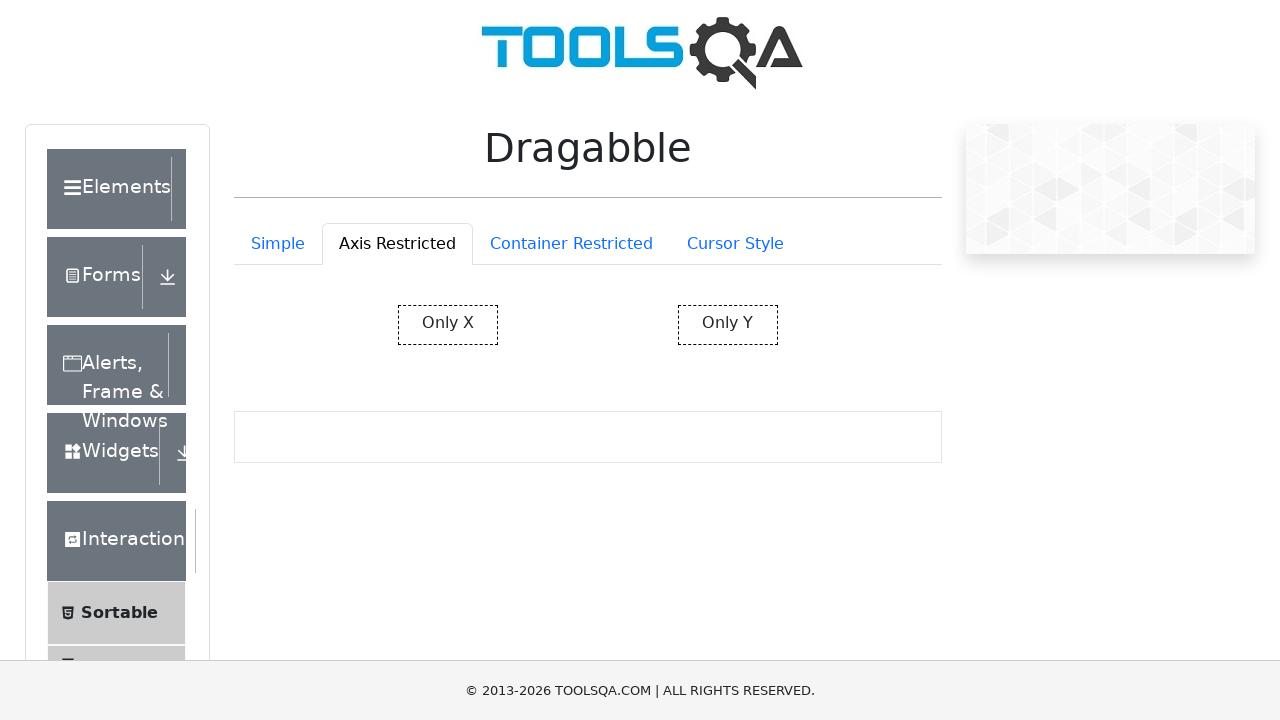

Pressed mouse button down on X-axis restricted element at (448, 325)
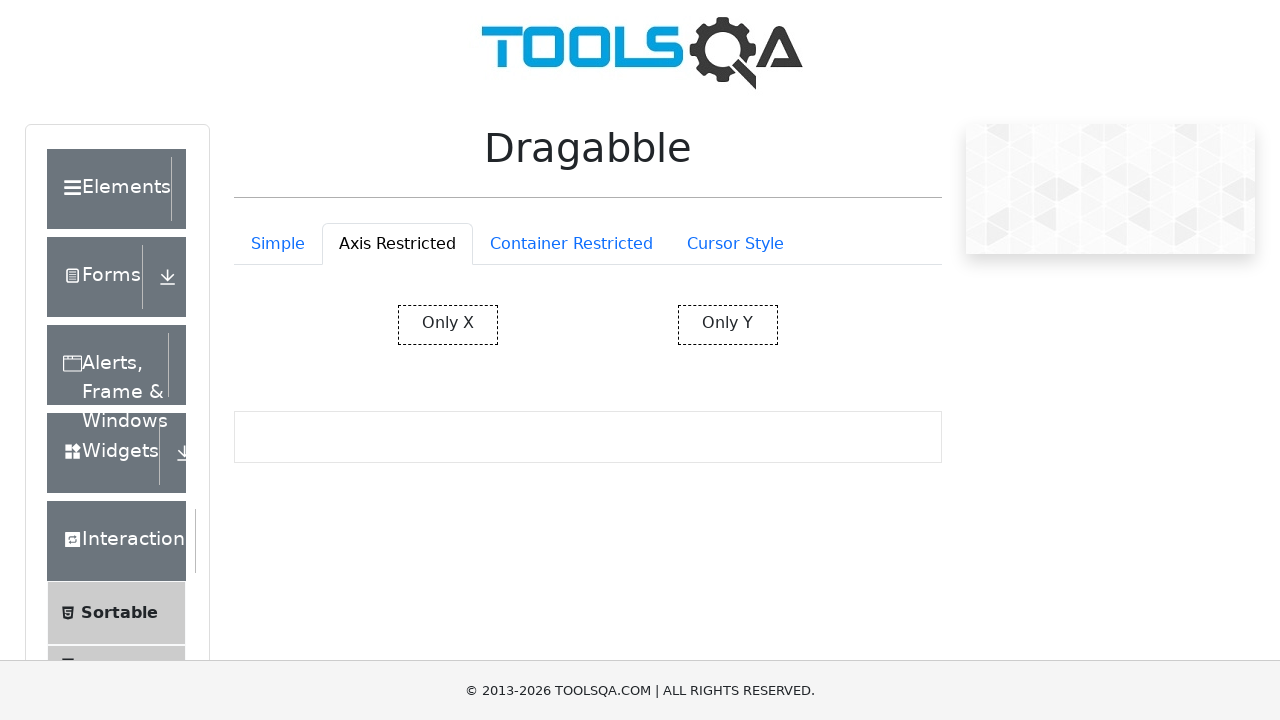

Dragged X-axis restricted element 100px to the right at (548, 325)
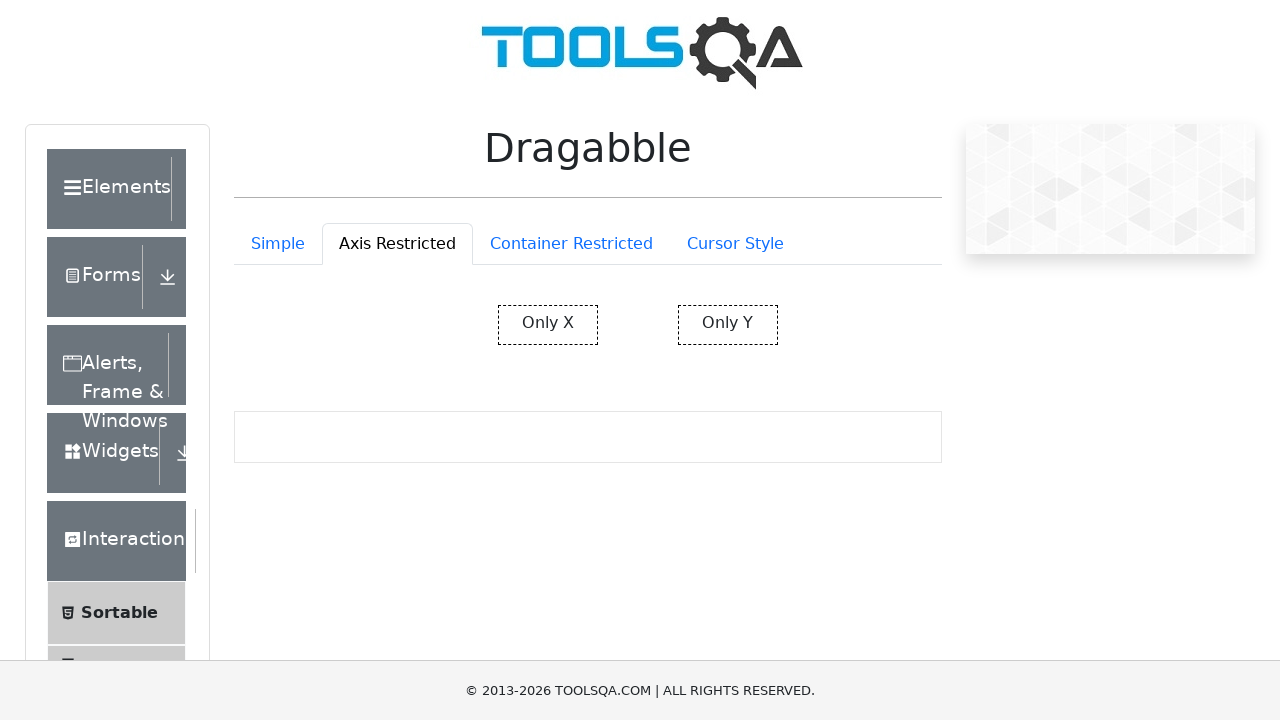

Released mouse button after dragging X-axis restricted element at (548, 325)
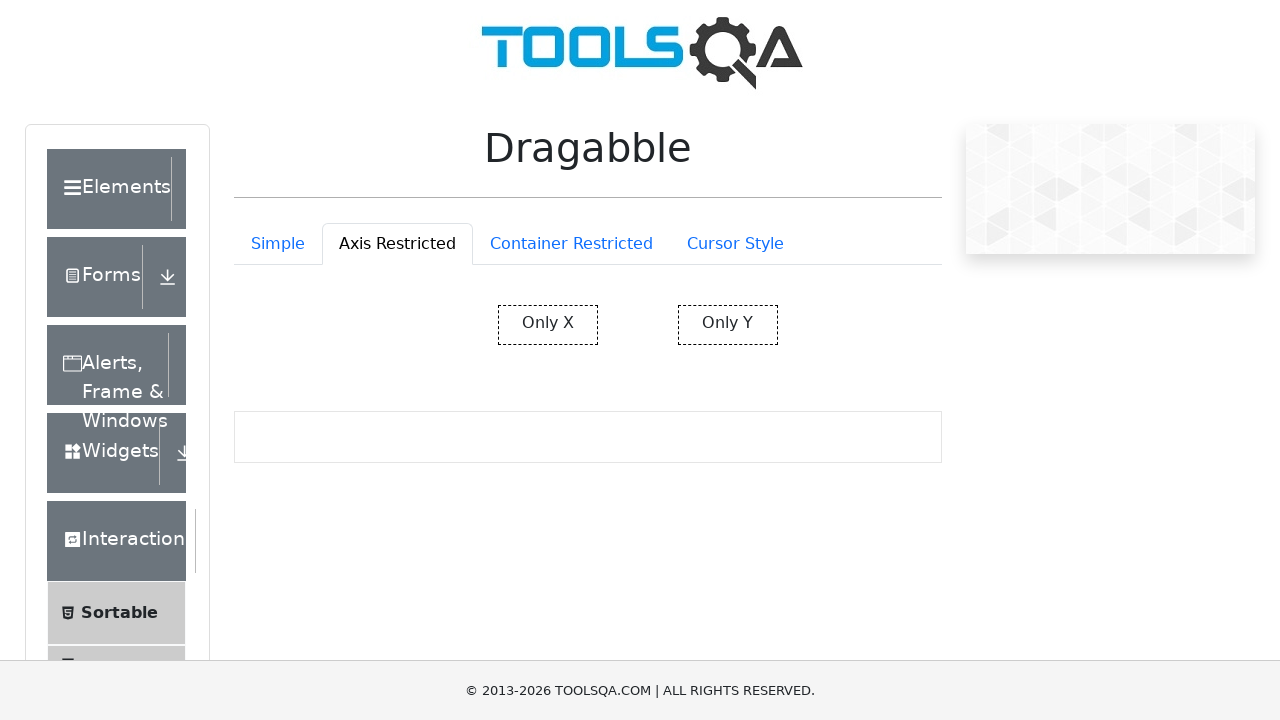

Located Y-axis restricted draggable element
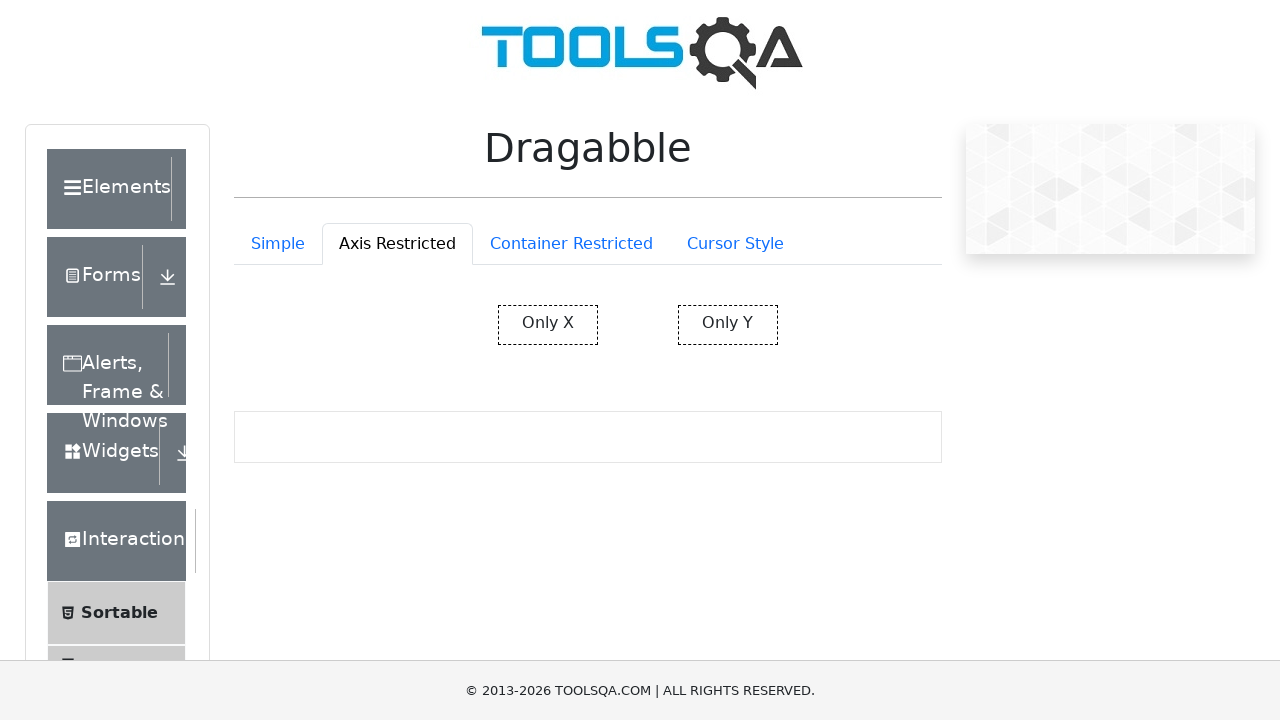

Retrieved bounding box of Y-axis restricted element
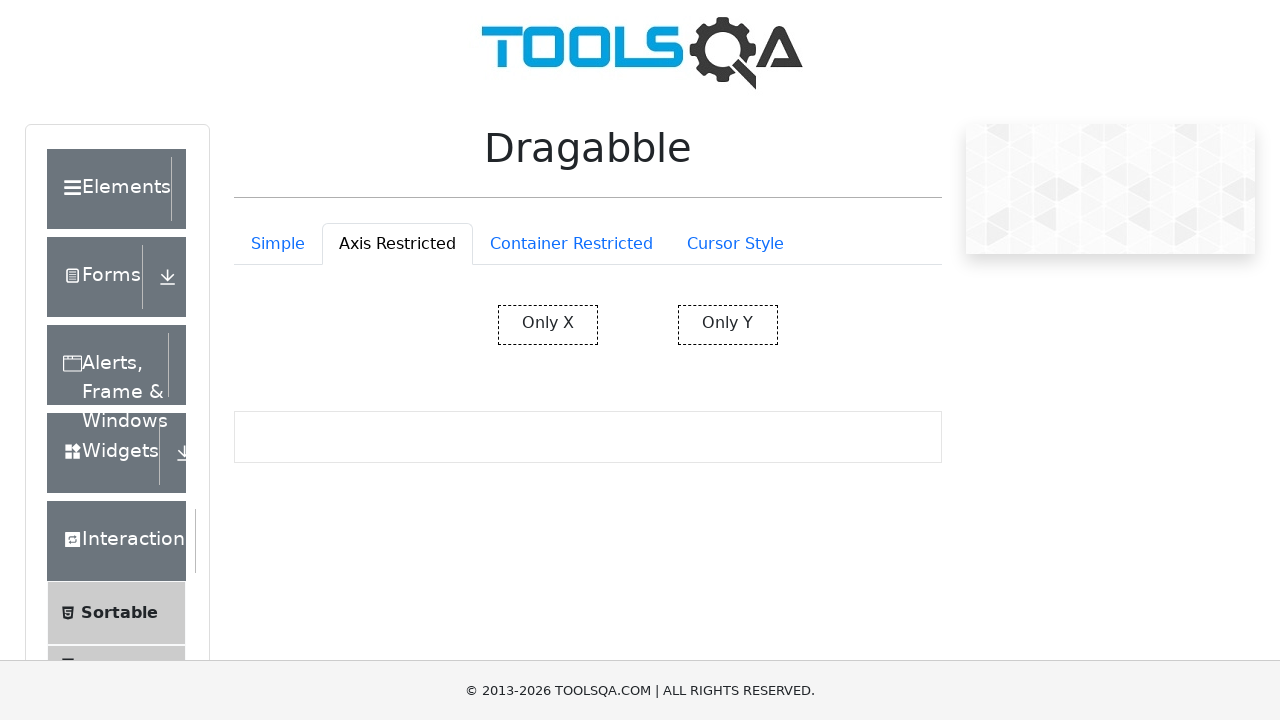

Moved mouse to center of Y-axis restricted element at (728, 325)
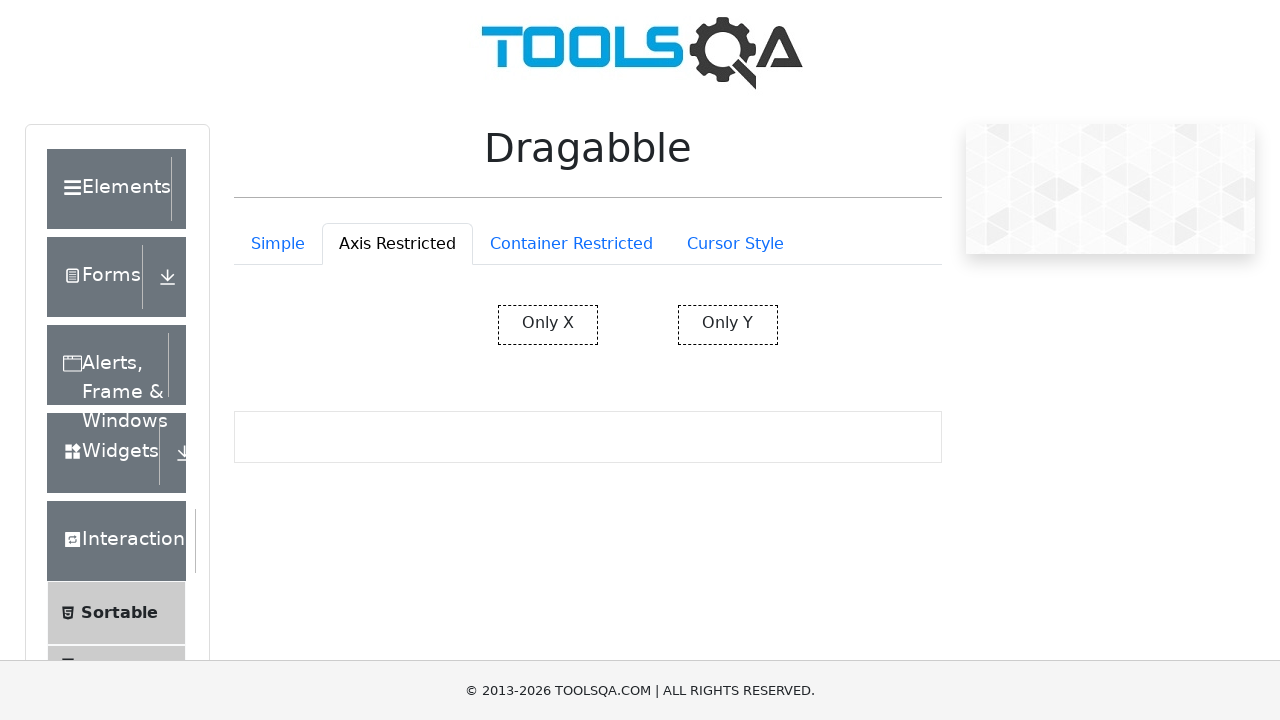

Pressed mouse button down on Y-axis restricted element at (728, 325)
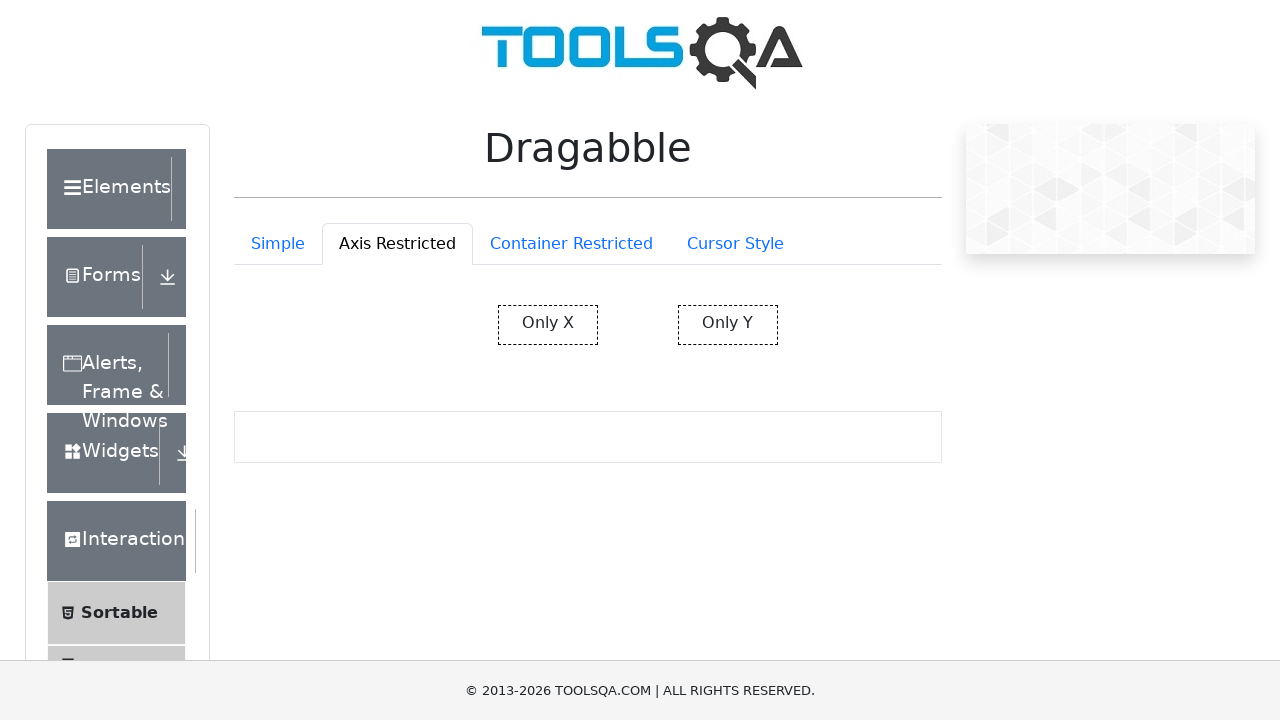

Dragged Y-axis restricted element 100px downward at (728, 425)
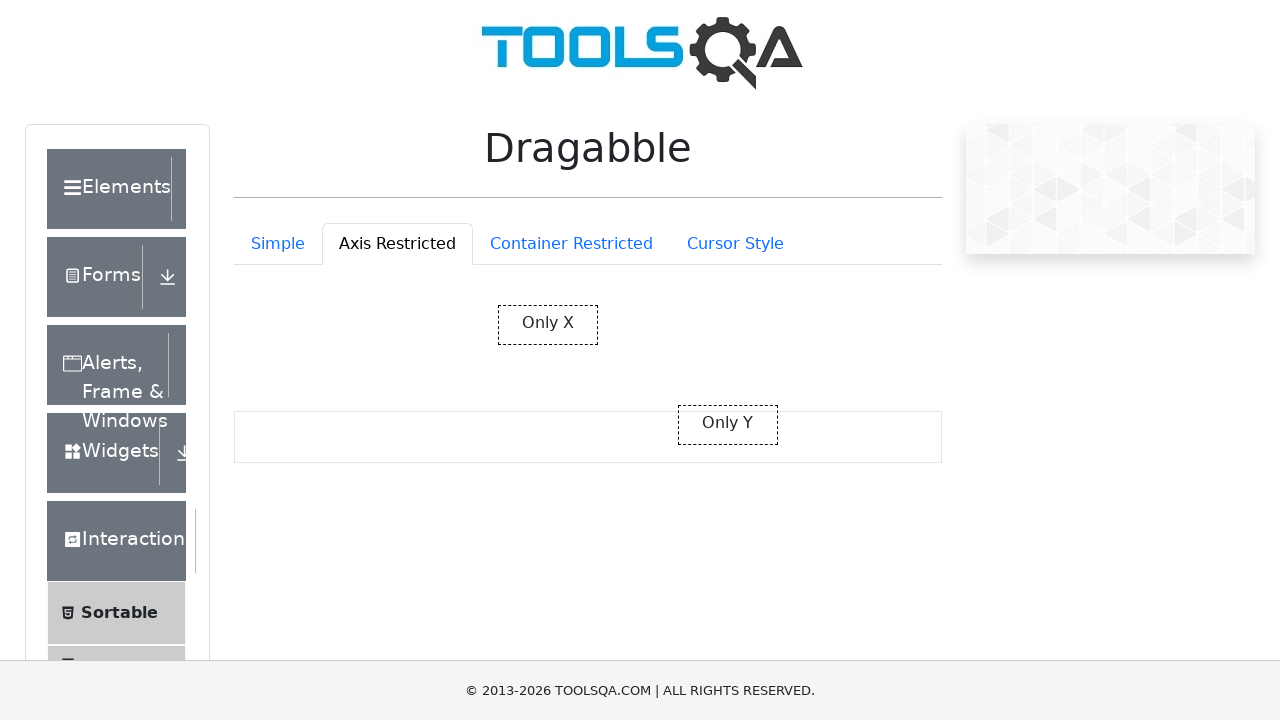

Released mouse button after dragging Y-axis restricted element at (728, 425)
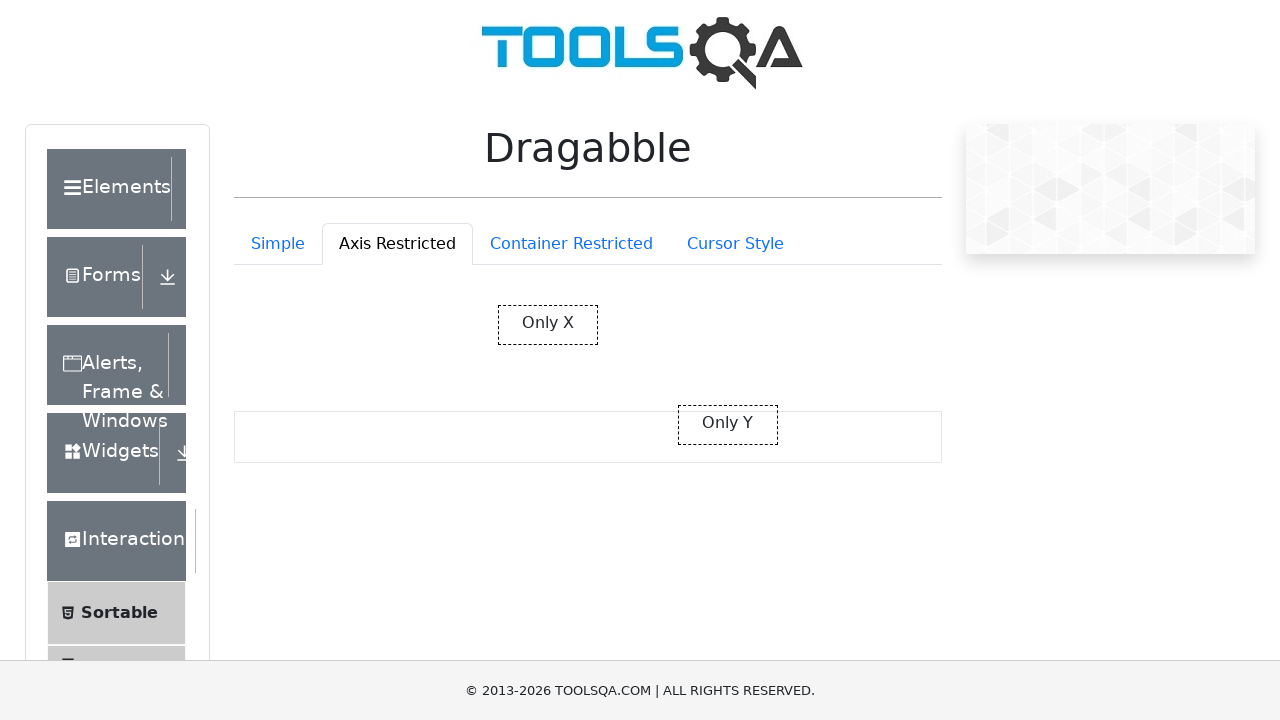

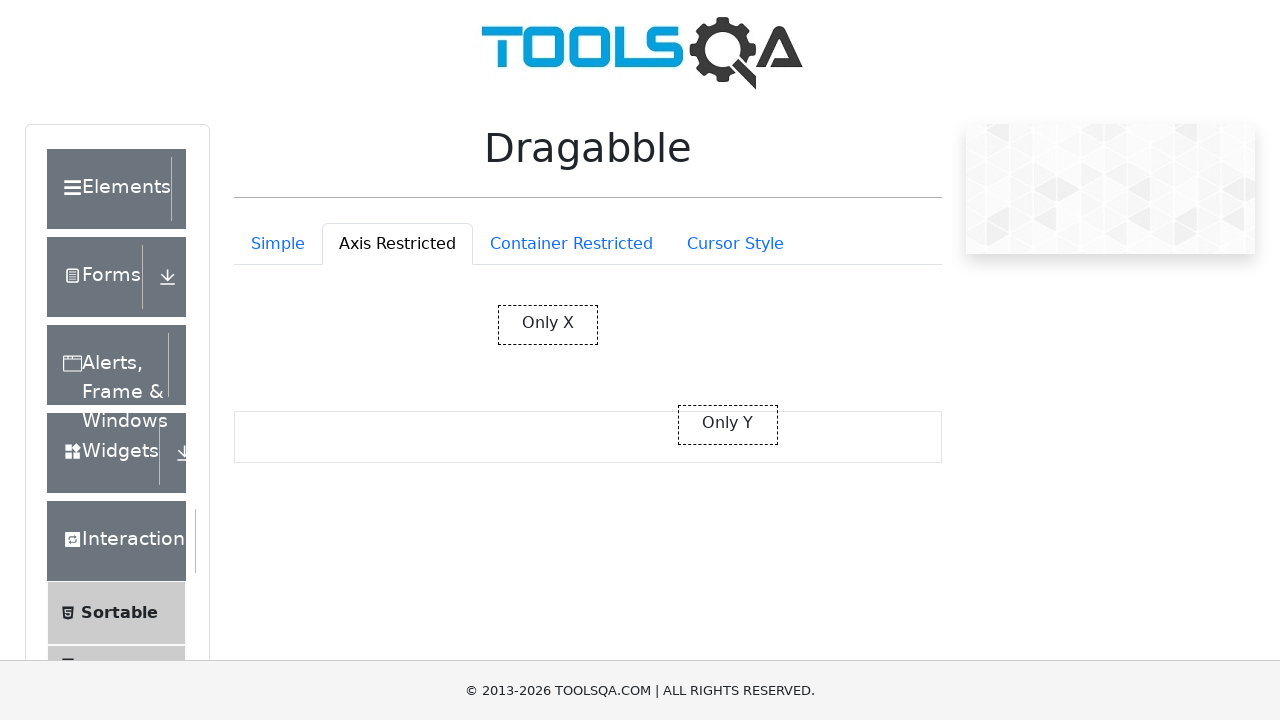